Tests JavaScript confirm alert handling by clicking a button to trigger a confirm dialog, dismissing it, and verifying the cancel result message

Starting URL: https://automationfc.github.io/basic-form/index.html

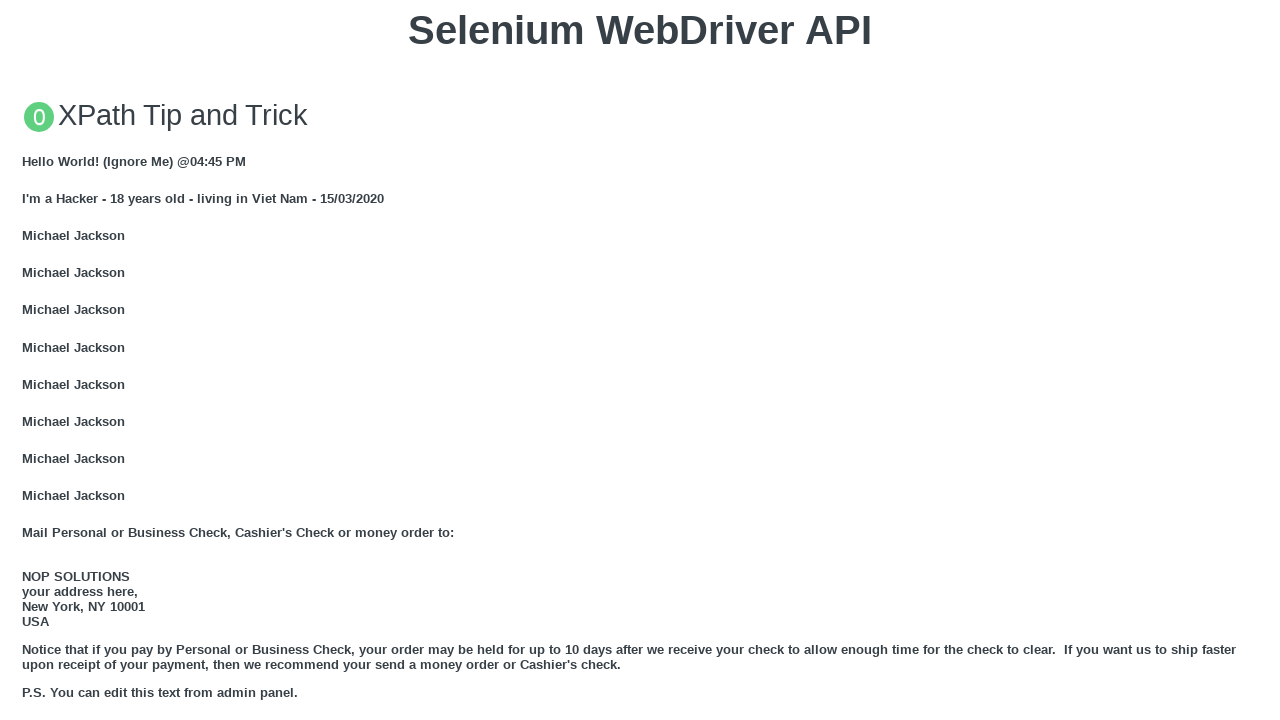

Set up dialog handler to dismiss confirm alerts
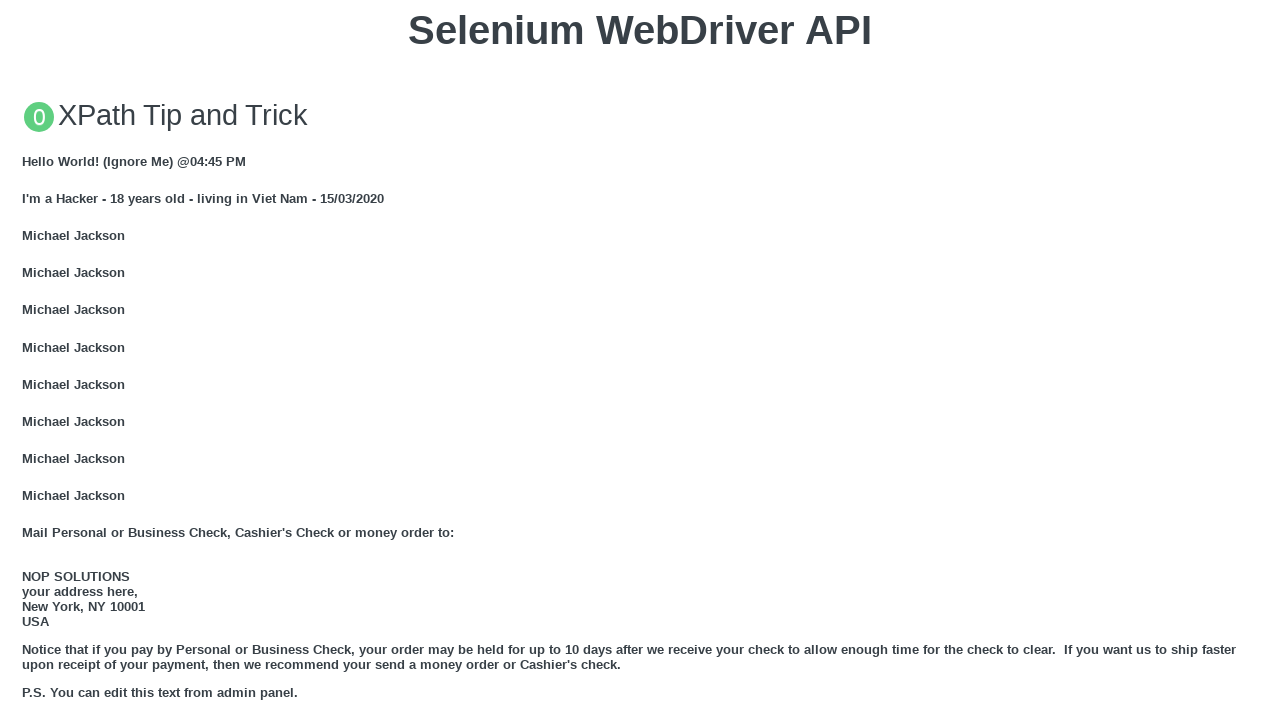

Clicked 'Click for JS Confirm' button to trigger confirm dialog at (640, 360) on xpath=//button[text()='Click for JS Confirm']
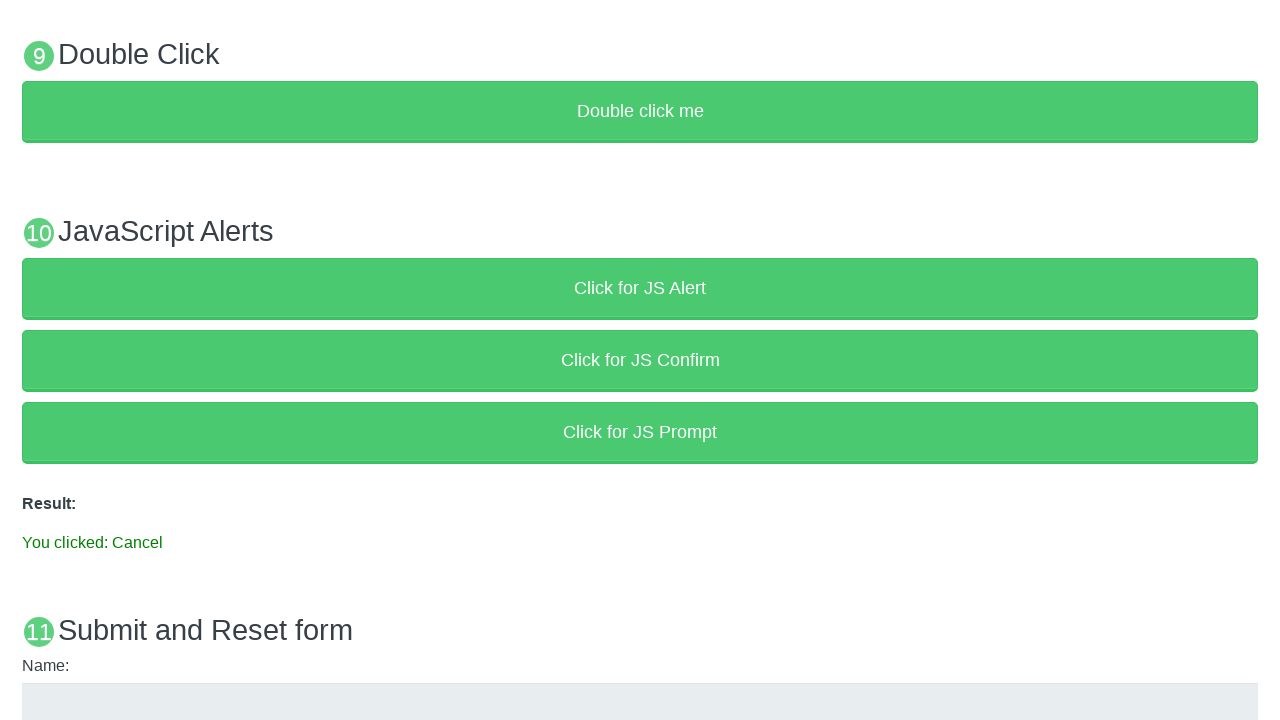

Result element loaded after confirm dialog was dismissed
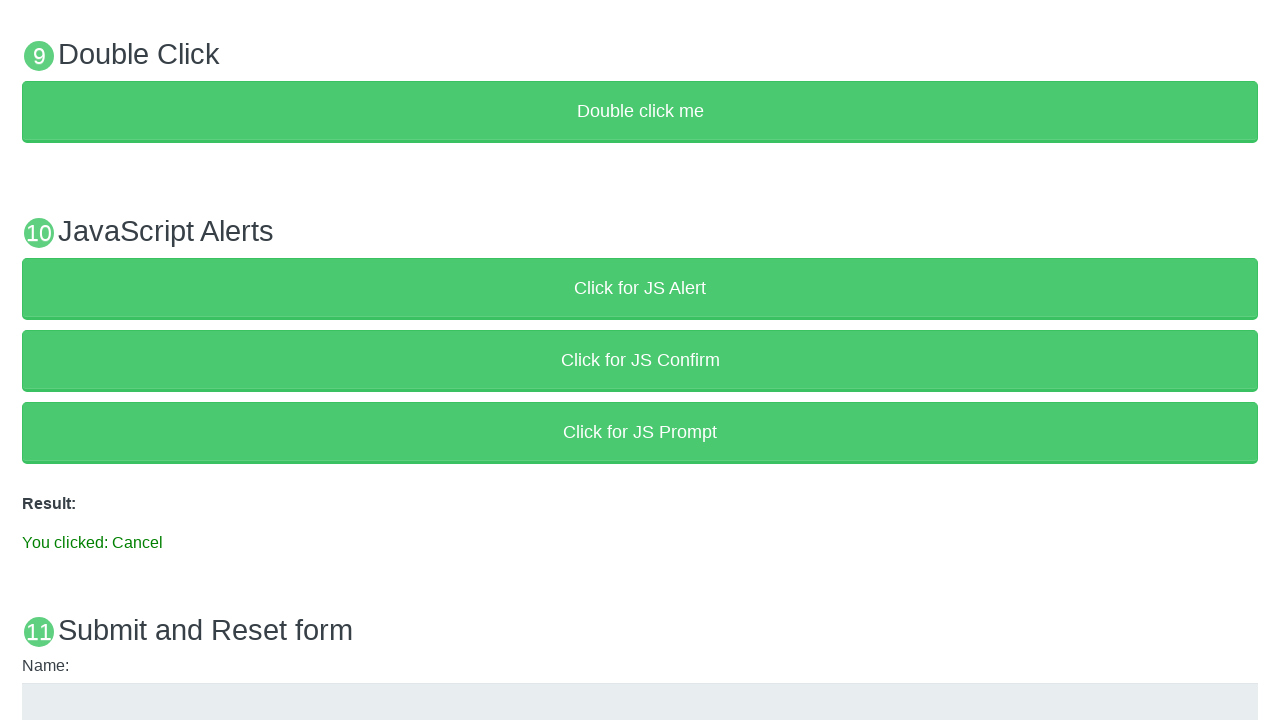

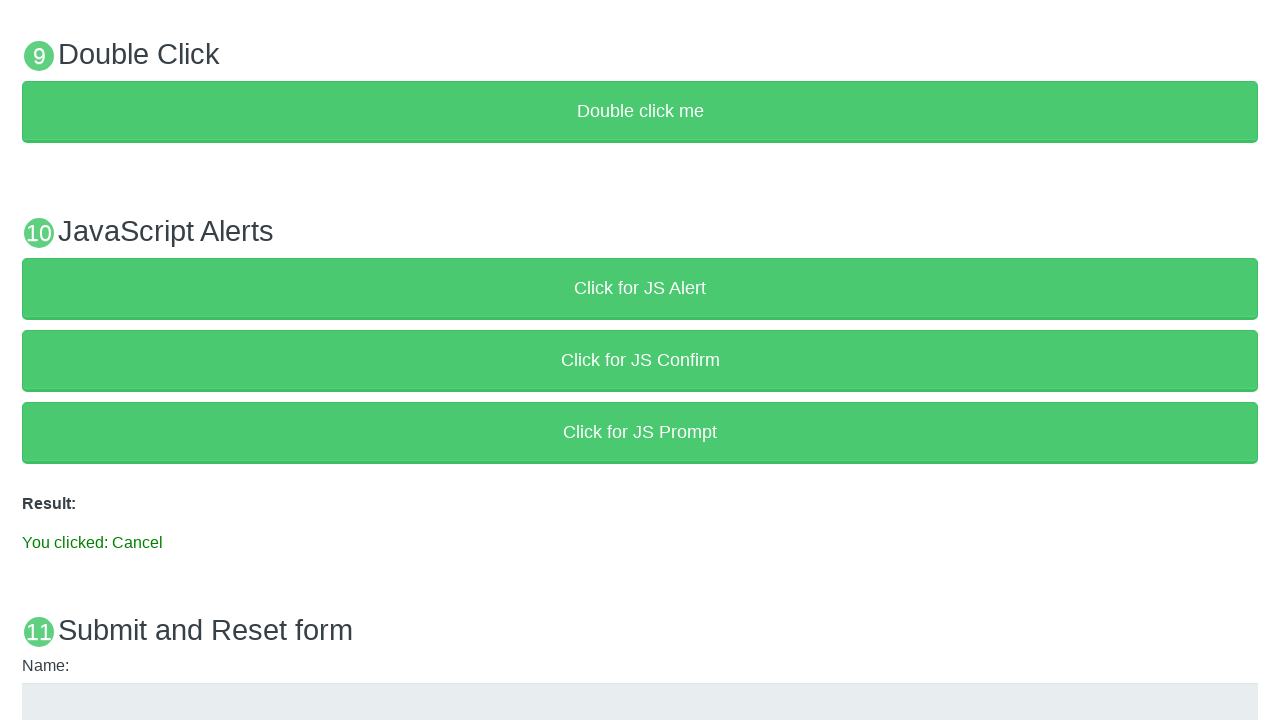